Tests drag and drop functionality by dragging an element from one location and dropping it to another on the jQuery UI demo page

Starting URL: https://jqueryui.com/droppable/

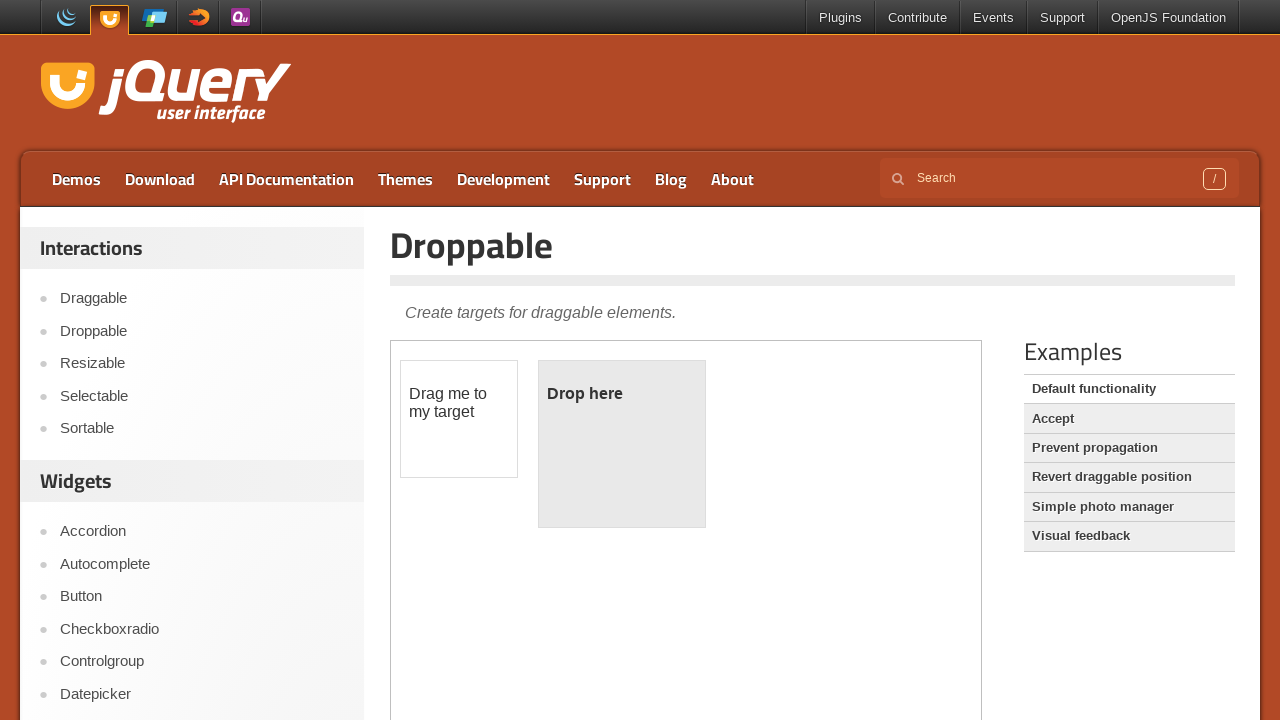

Located the first iframe containing the drag and drop demo
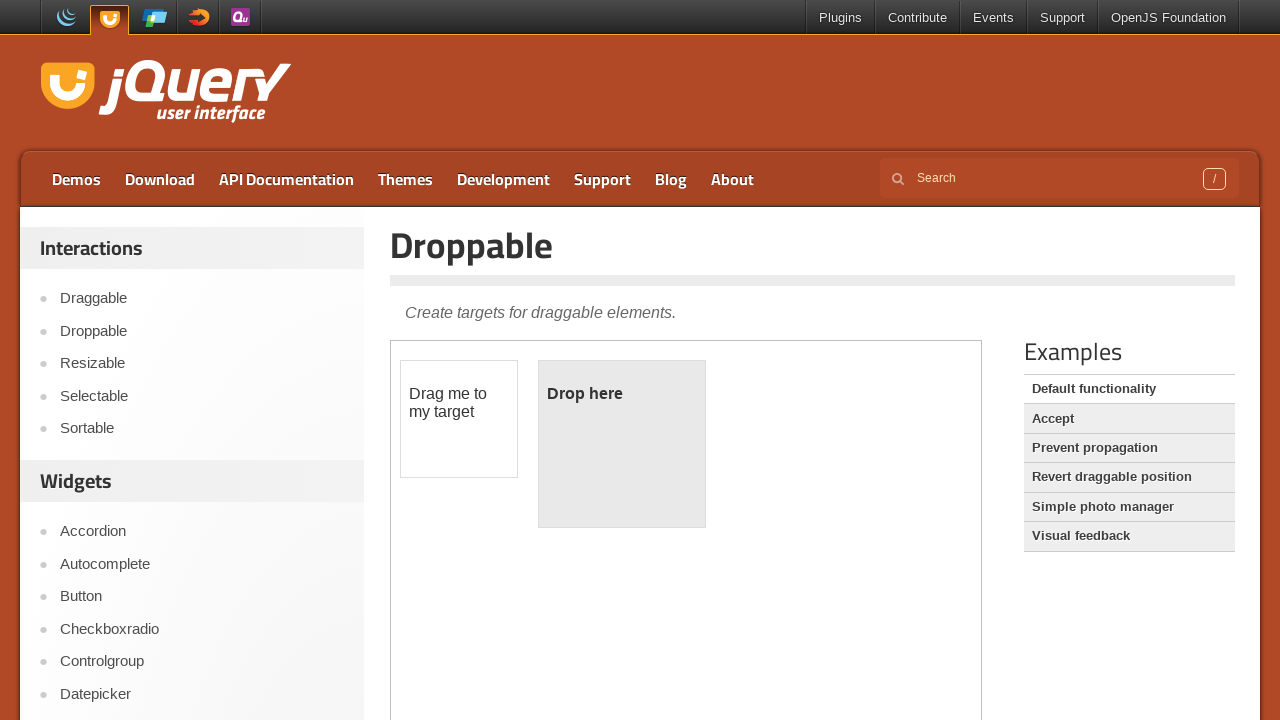

Retrieved the iframe owner element
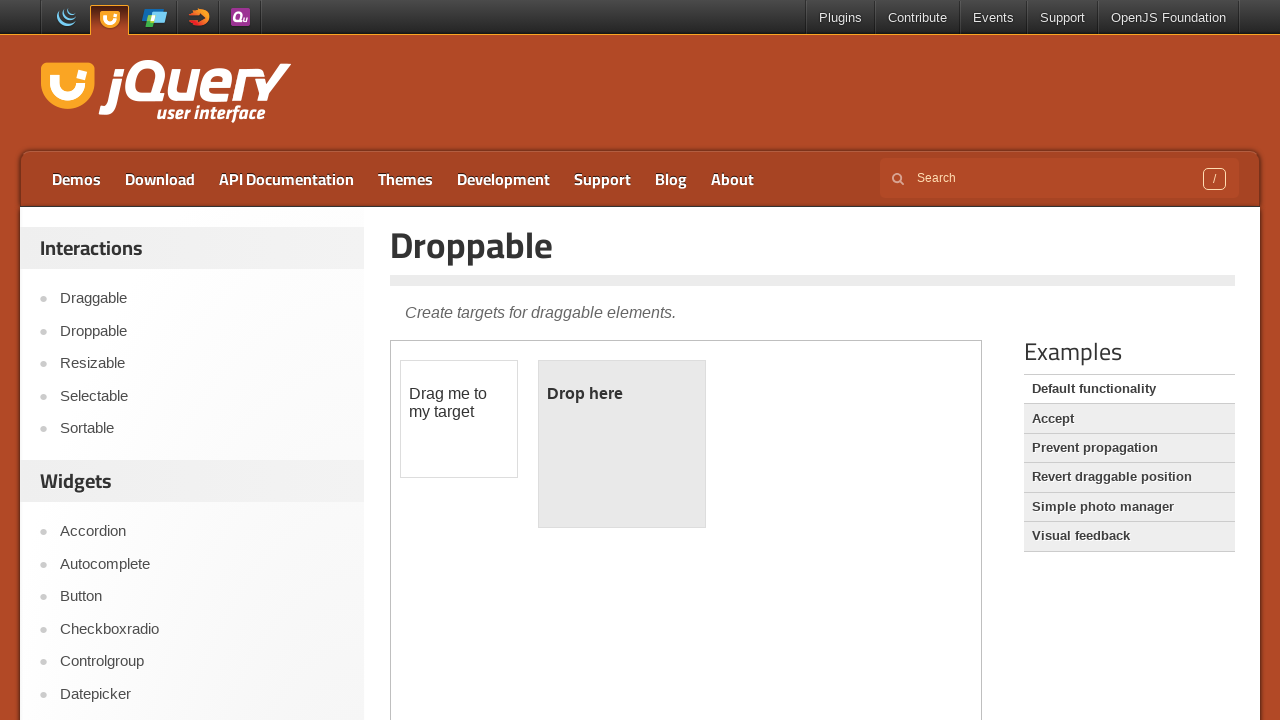

Located the draggable element with id 'draggable'
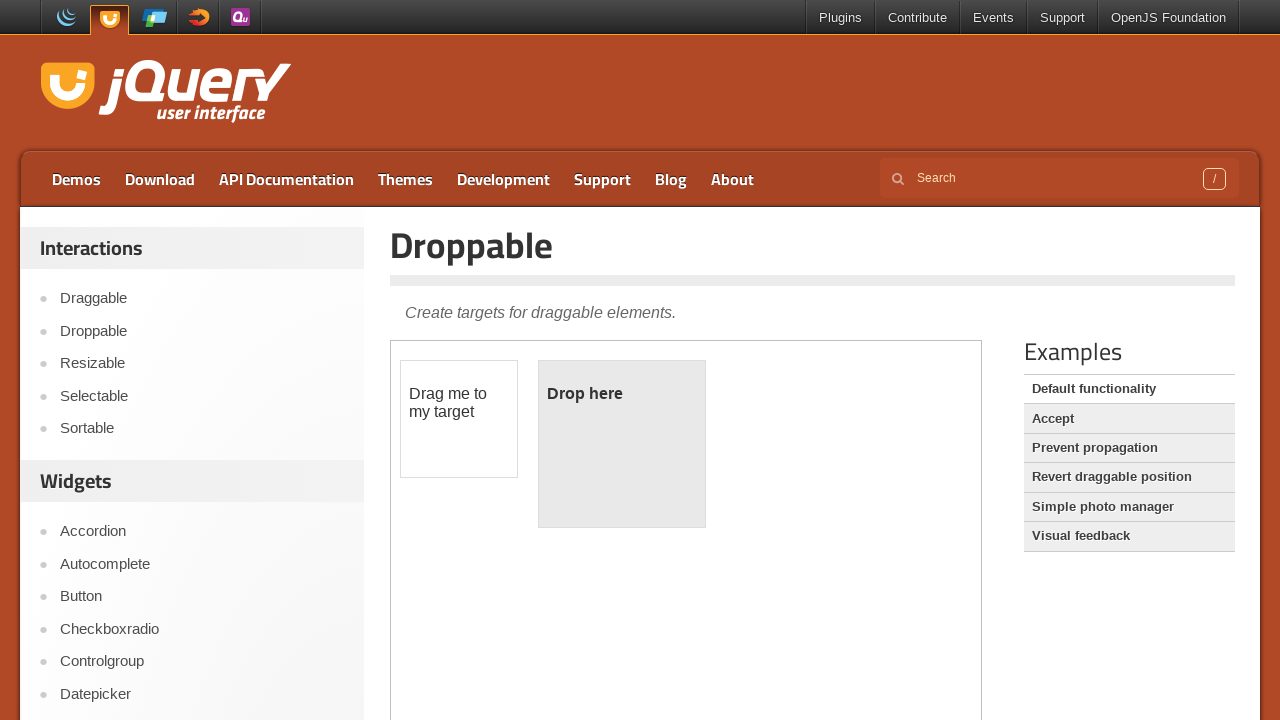

Located the droppable element with id 'droppable'
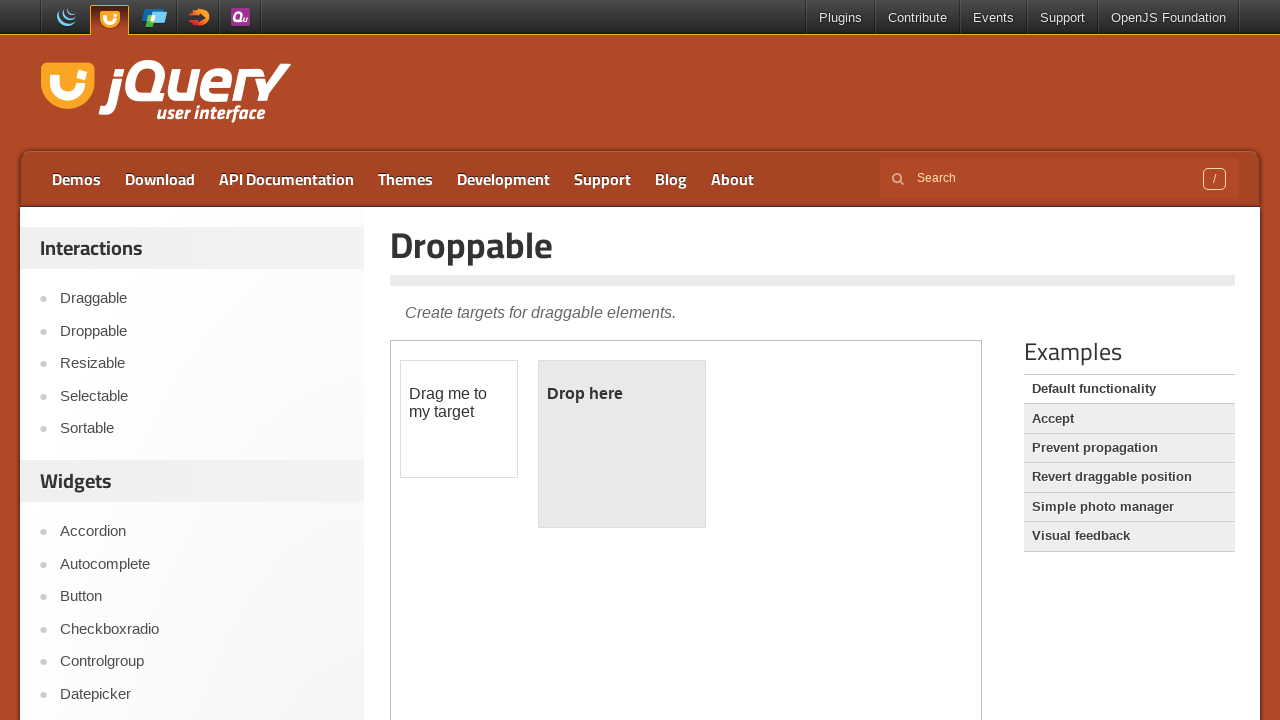

Dragged the draggable element and dropped it onto the droppable element at (622, 444)
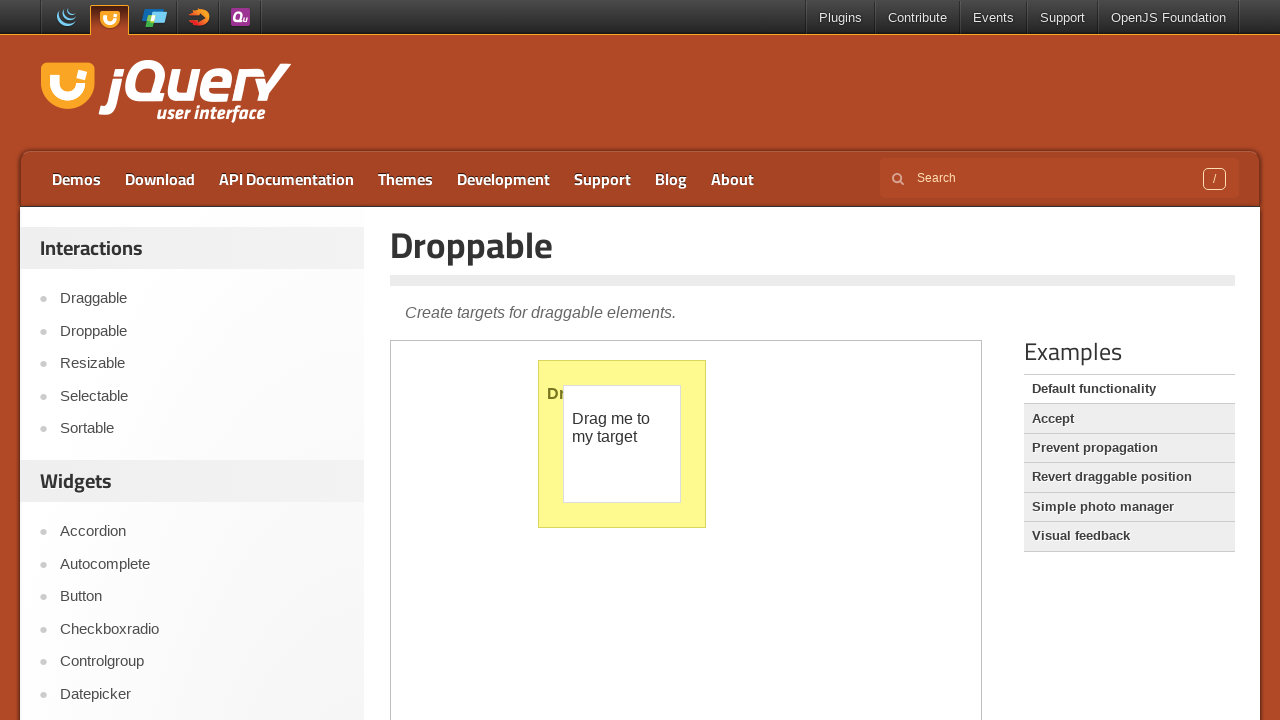

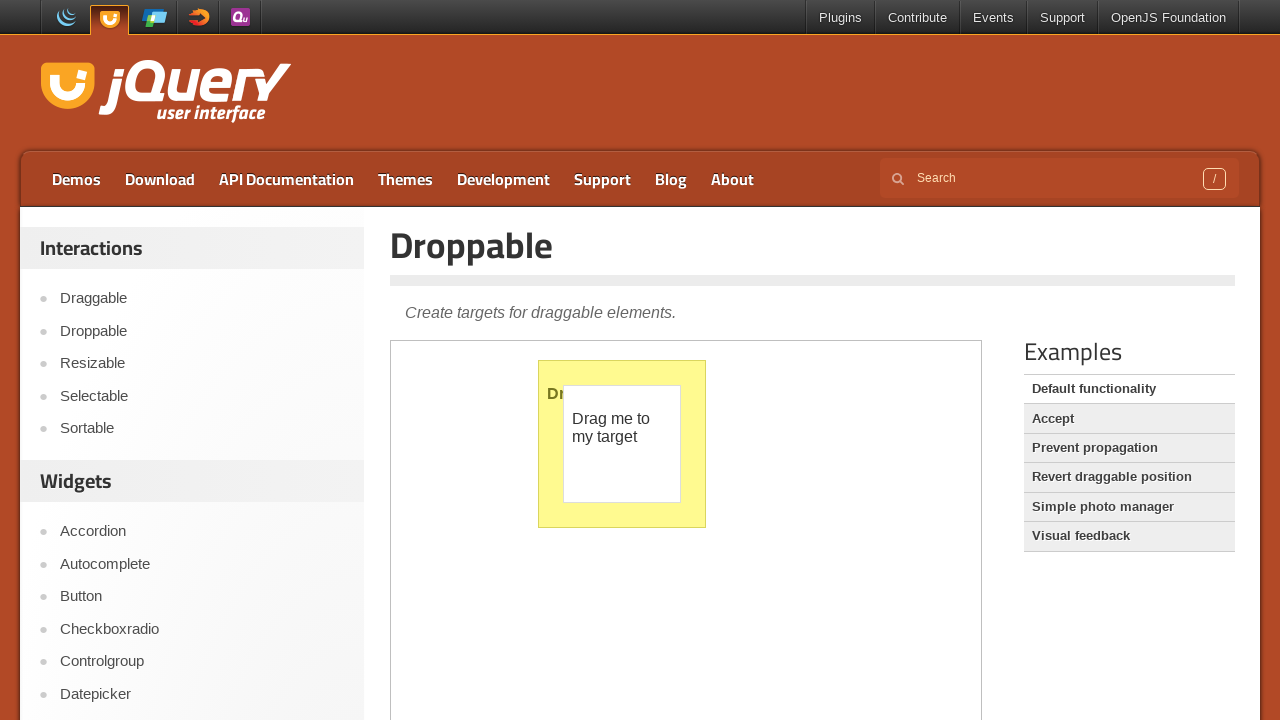